Navigates to a page, clicks a link with text calculated using math operations, fills a registration form with personal details, submits it, and handles the resulting alert.

Starting URL: http://suninjuly.github.io/find_link_text

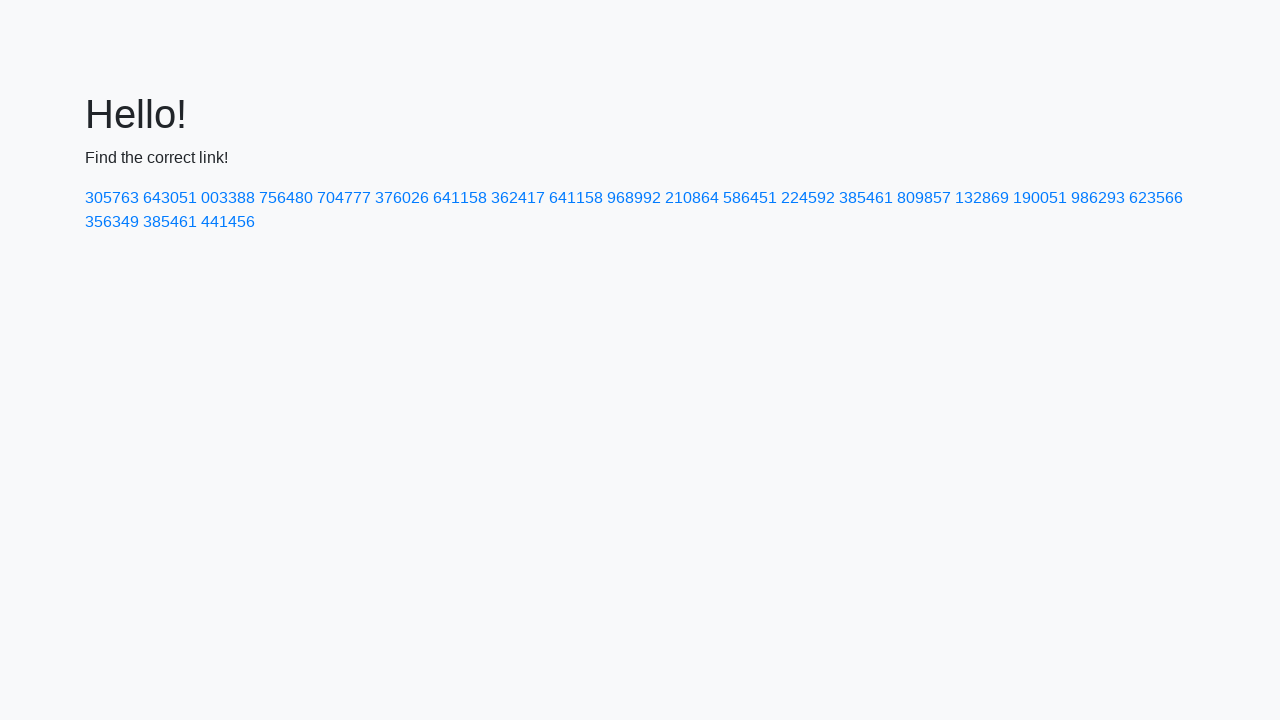

Clicked link with calculated text: 224592 at (808, 198) on text=224592
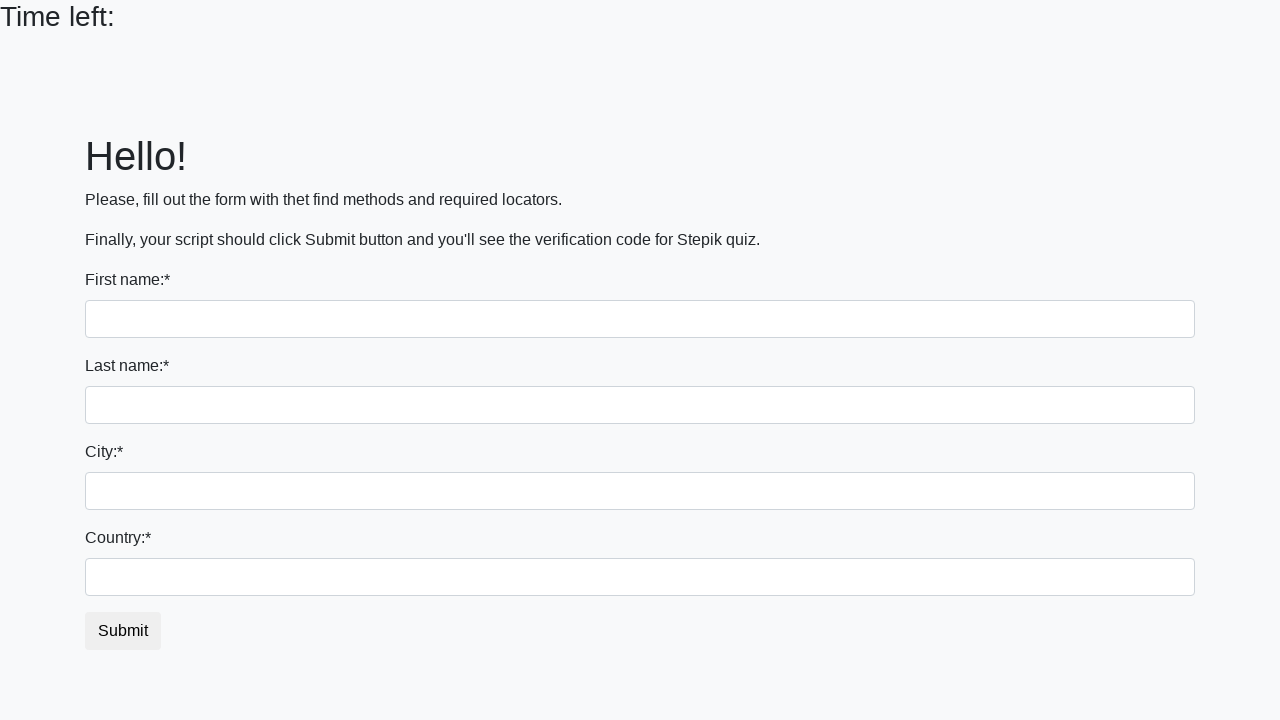

Filled first name field with 'Ivan' on input:first-of-type
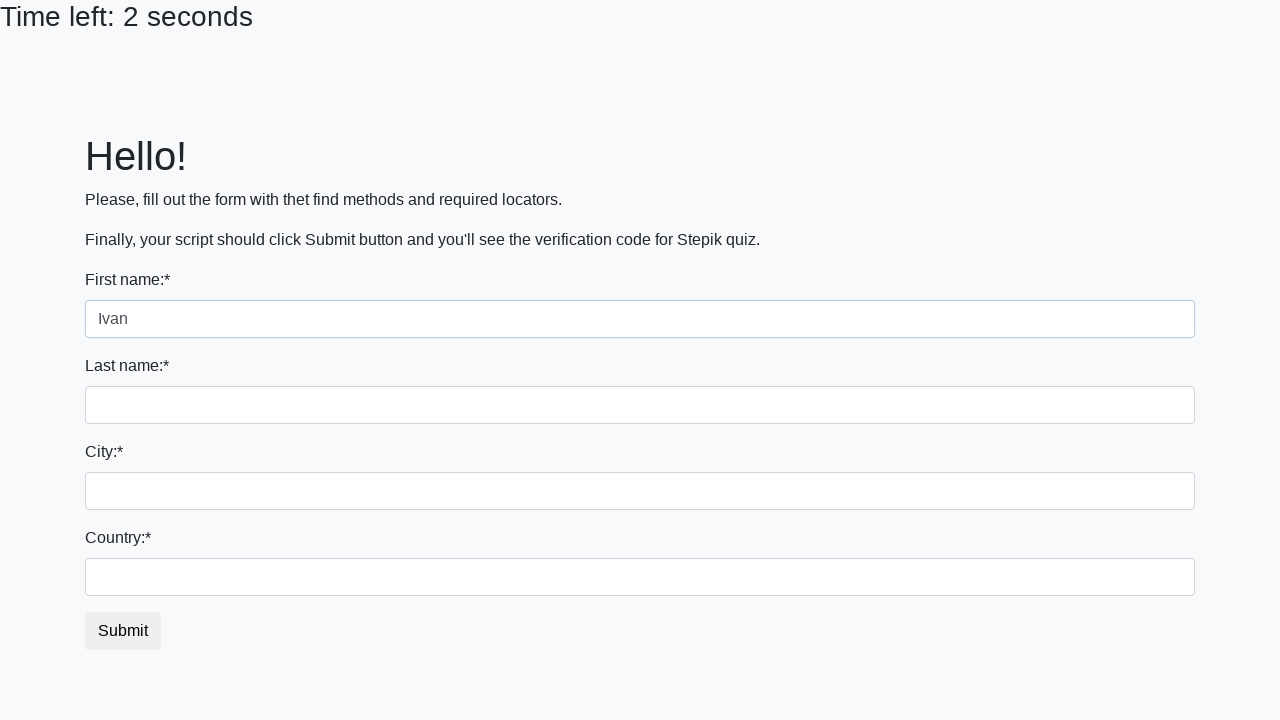

Filled last name field with 'Petrov' on input[name='last_name']
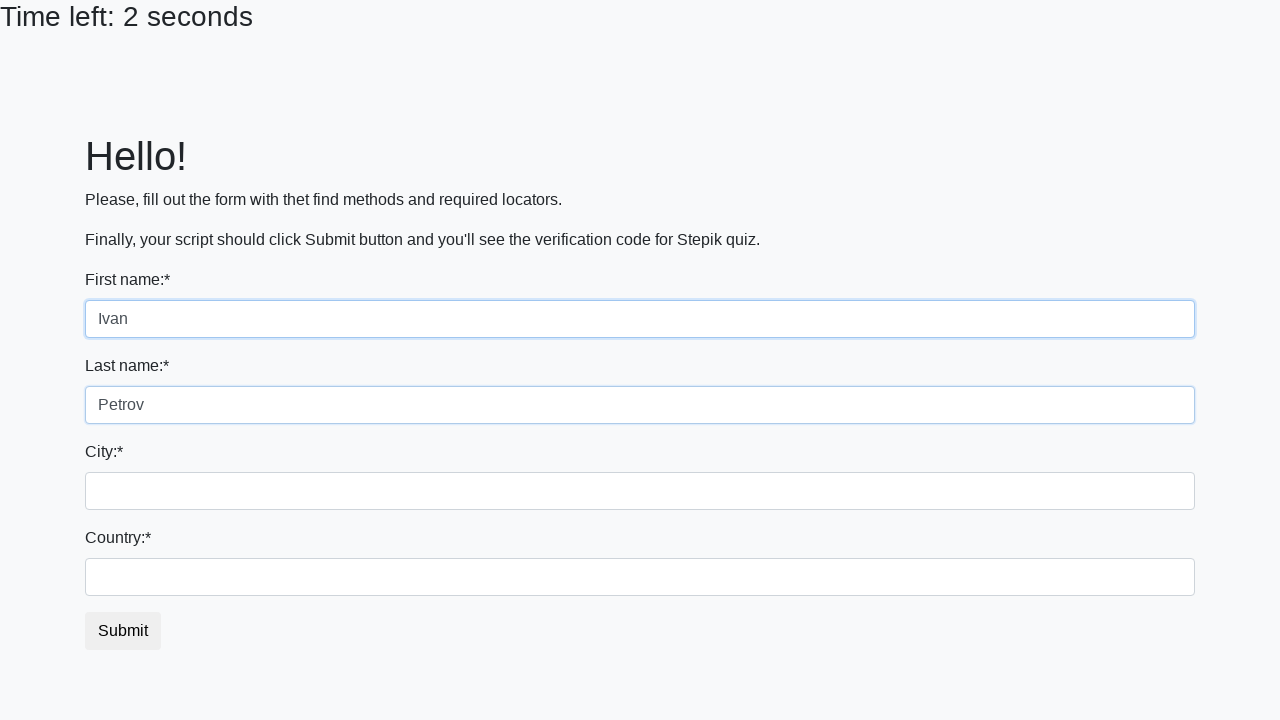

Filled city field with 'Smolensk' on .city
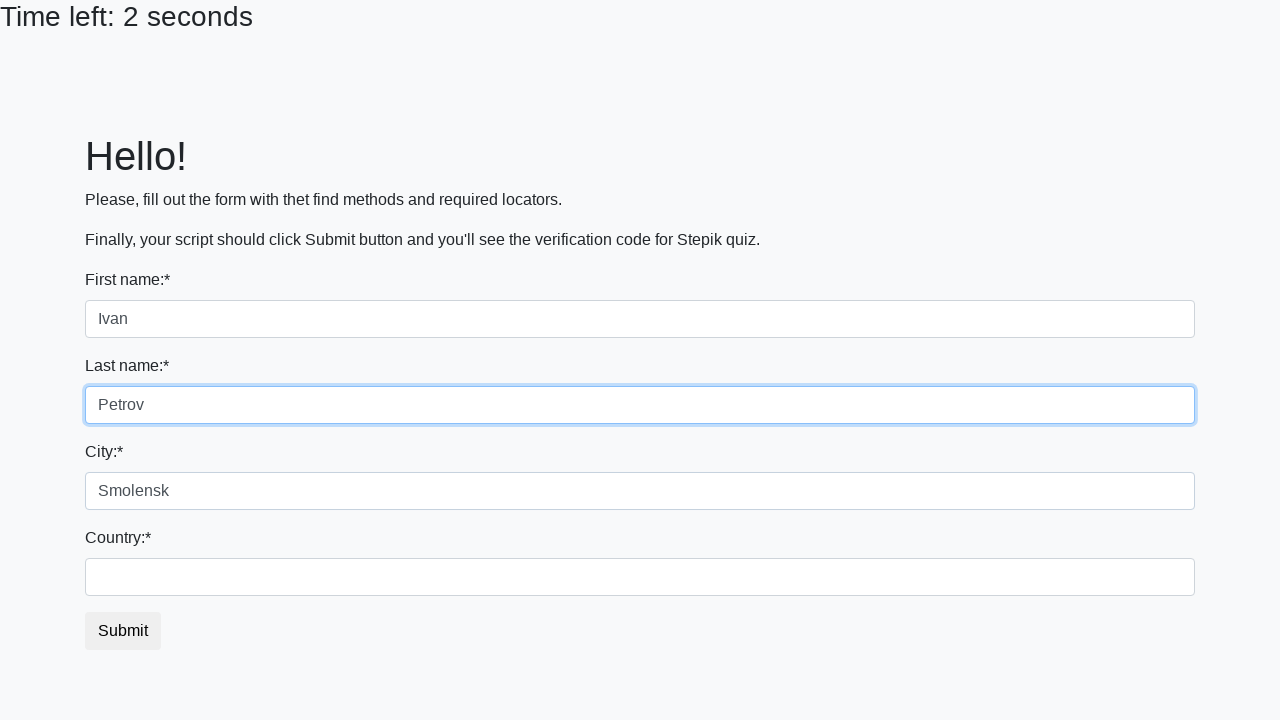

Filled country field with 'Russia' on #country
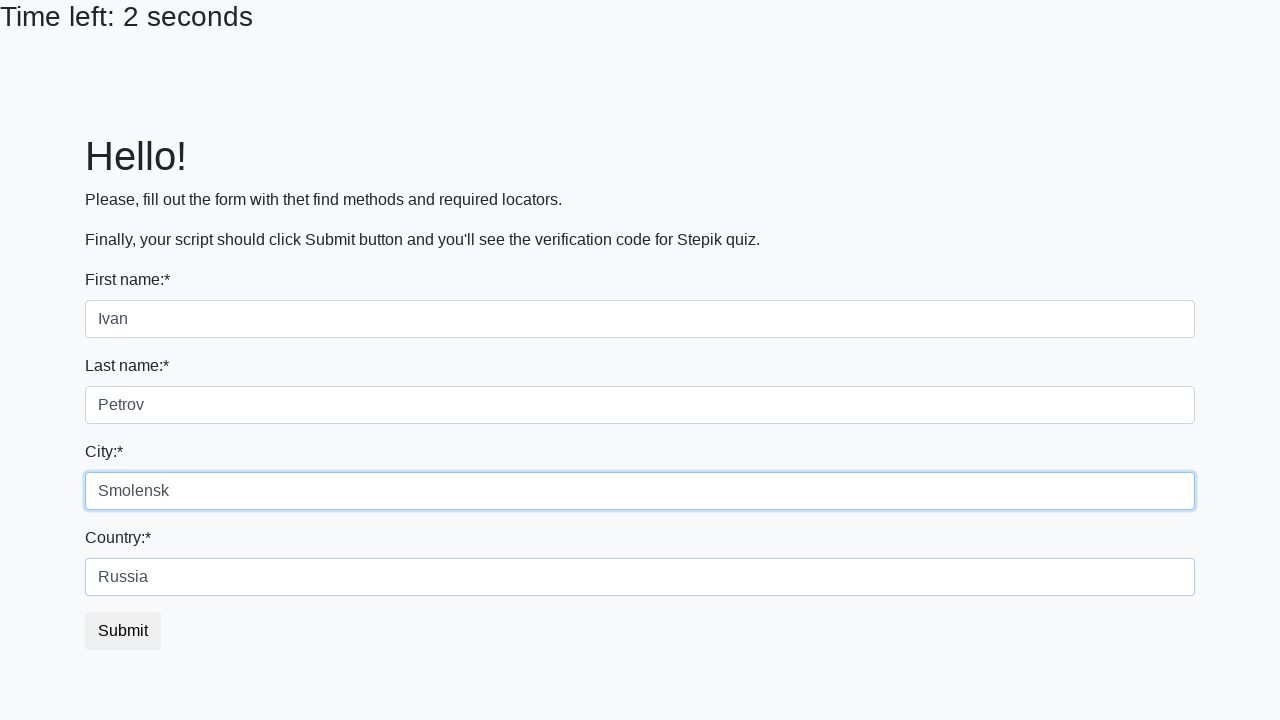

Clicked submit button to submit registration form at (123, 631) on button.btn
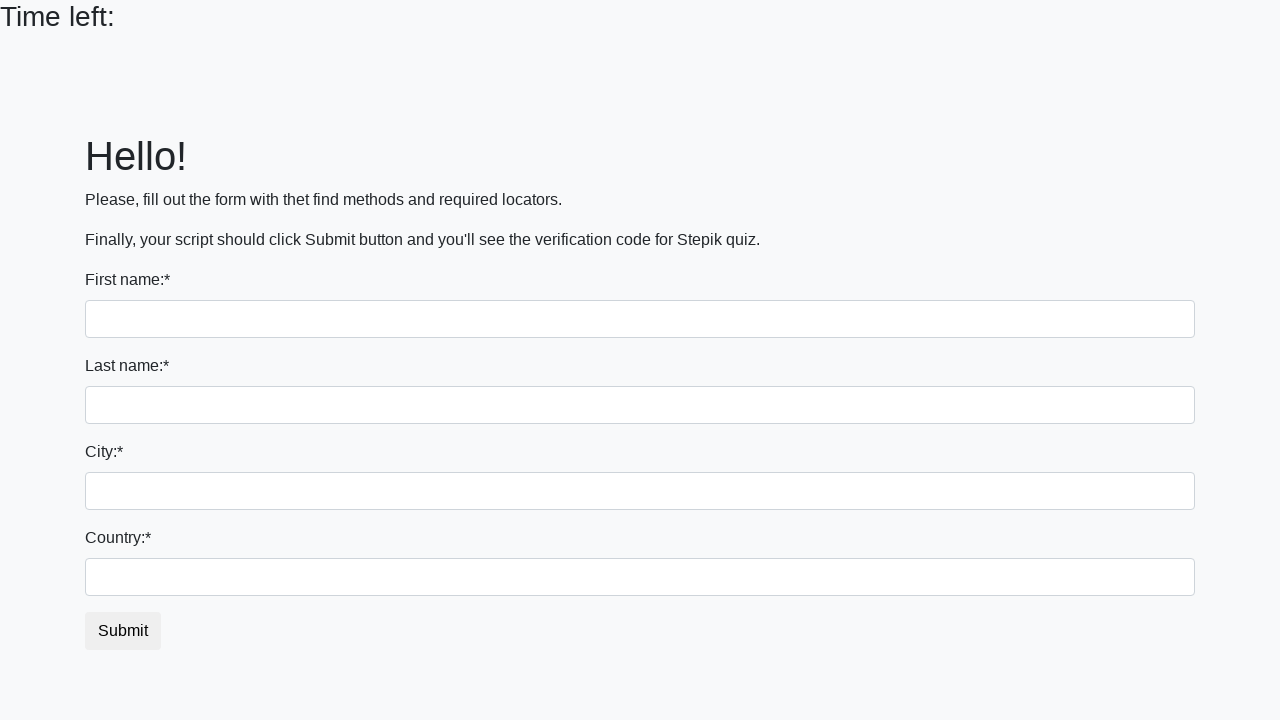

Alert dialog handler configured to accept alerts
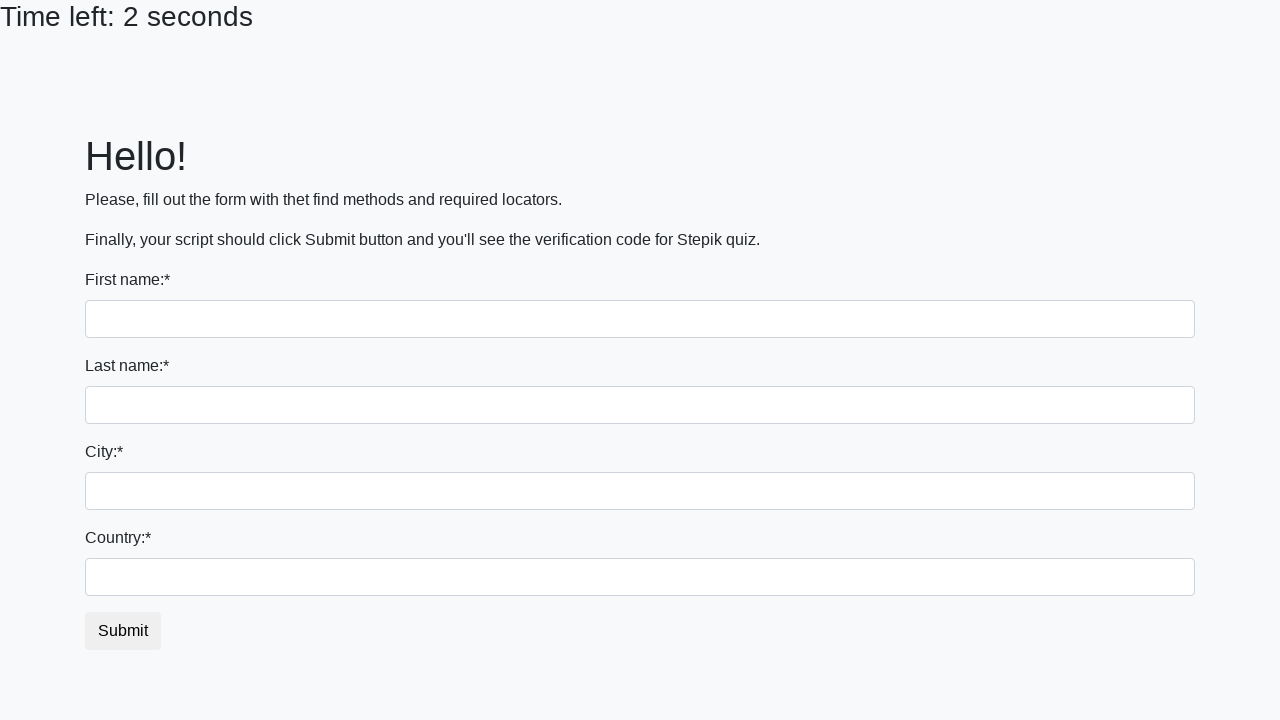

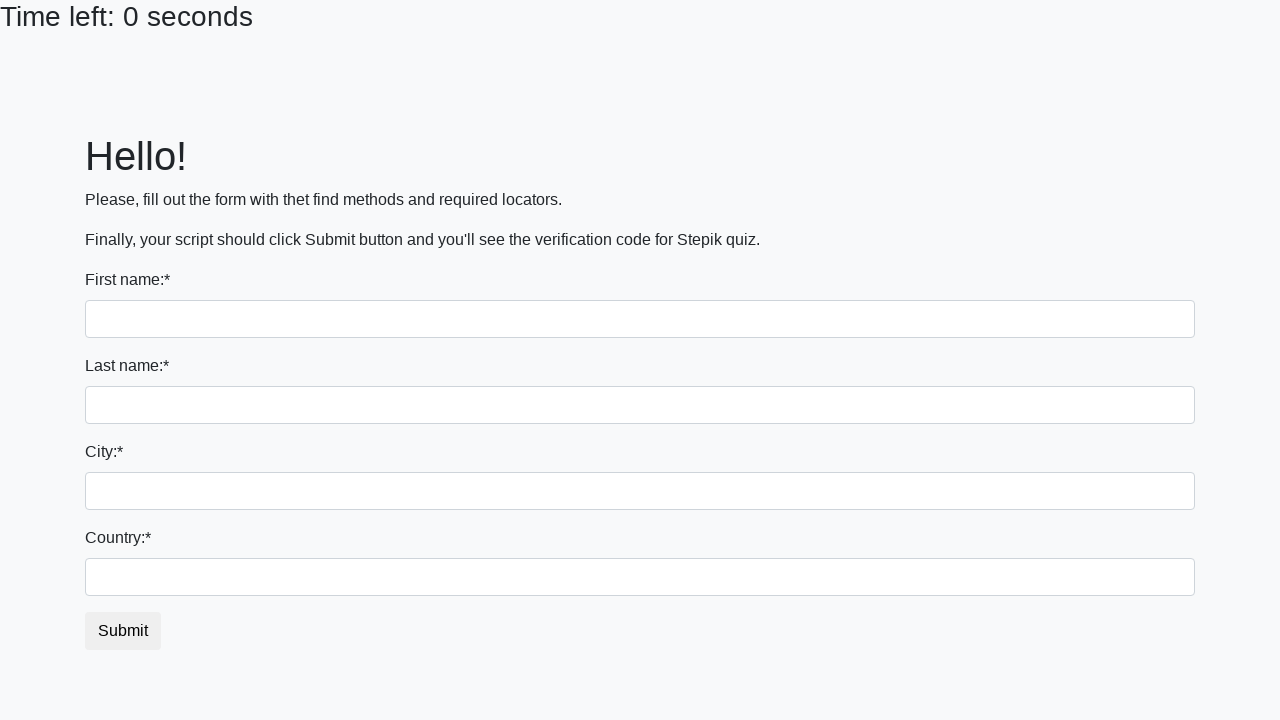